Tests that the counter displays the correct number of todo items as items are added

Starting URL: https://demo.playwright.dev/todomvc

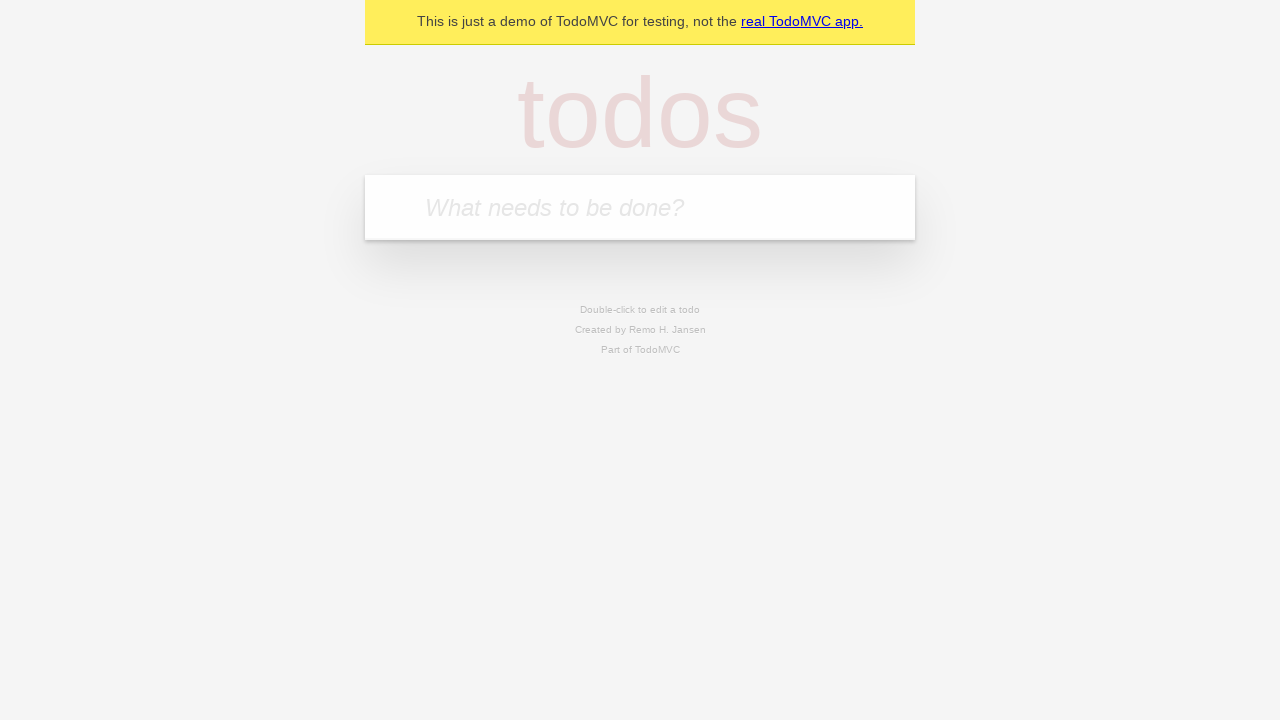

Located the 'What needs to be done?' input field
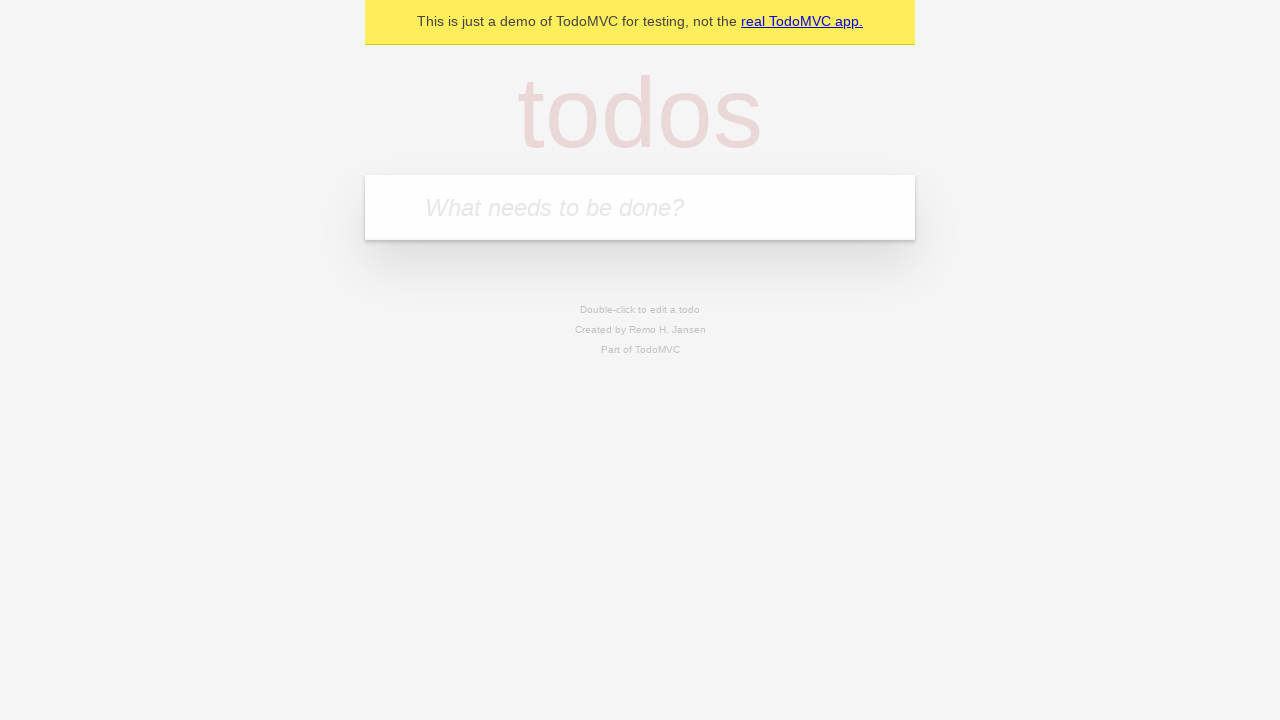

Filled input field with 'buy some cheese' on internal:attr=[placeholder="What needs to be done?"i]
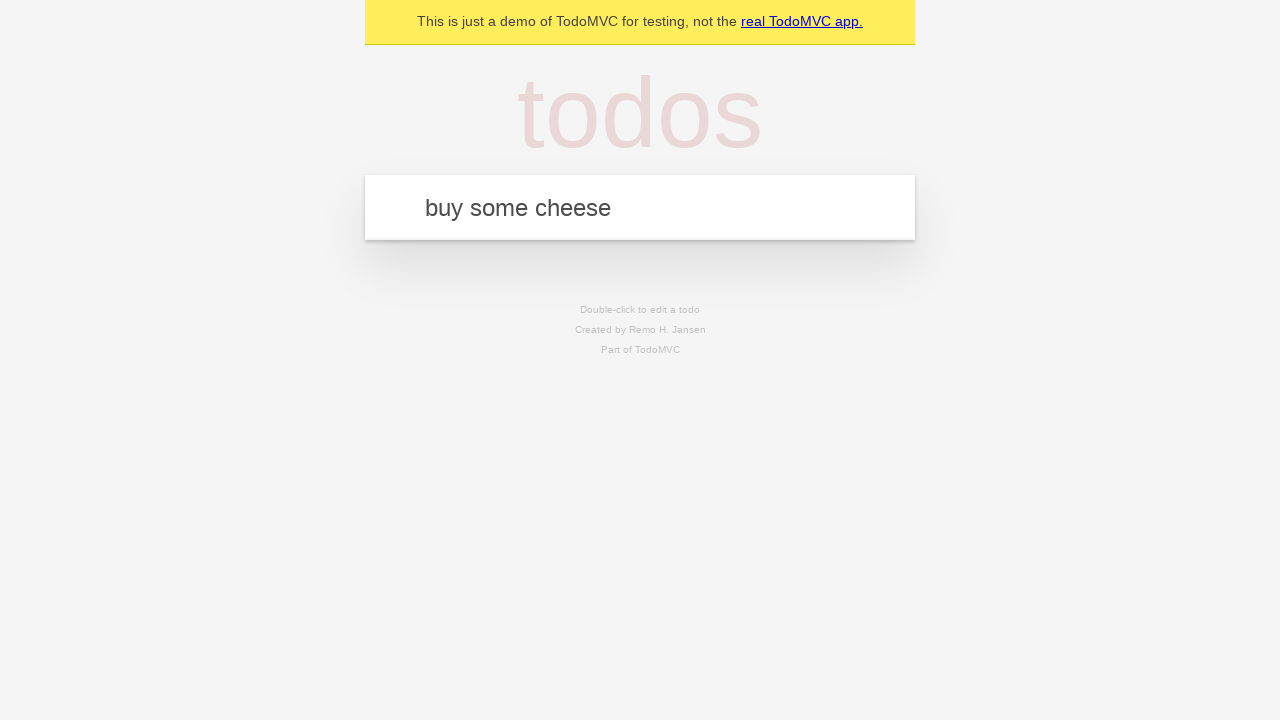

Pressed Enter to create first todo item on internal:attr=[placeholder="What needs to be done?"i]
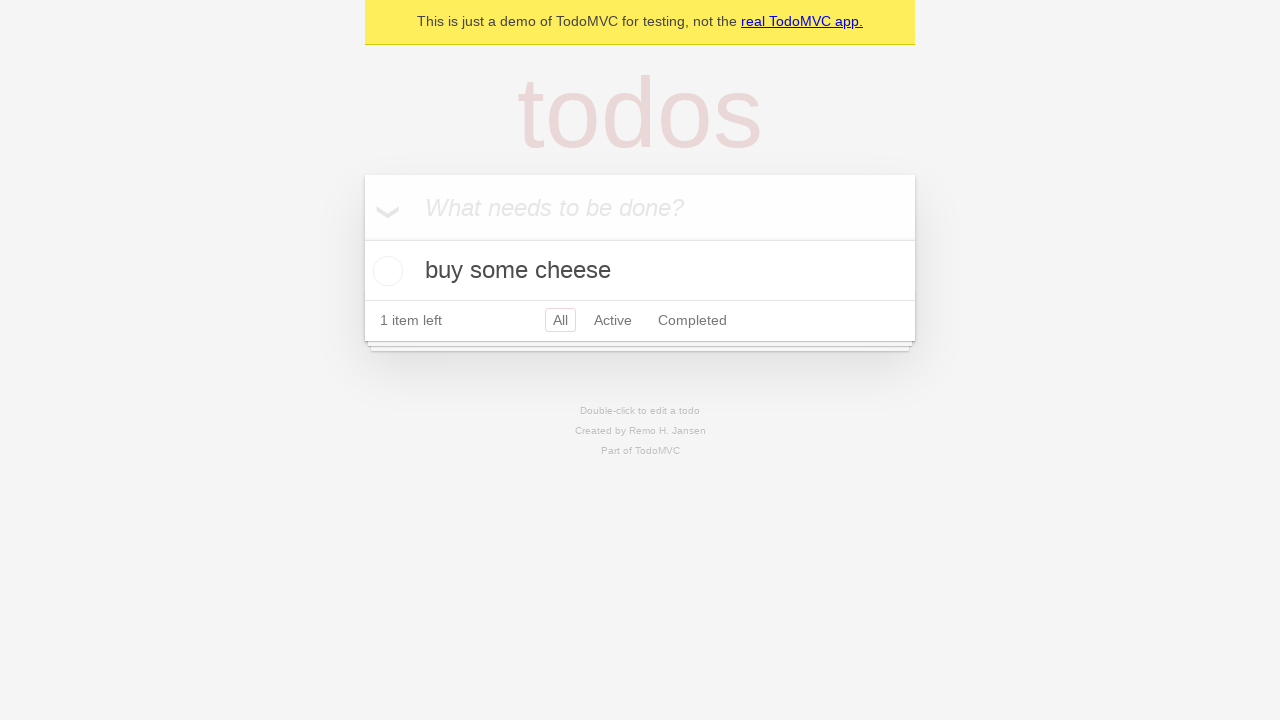

Todo count element appeared on page
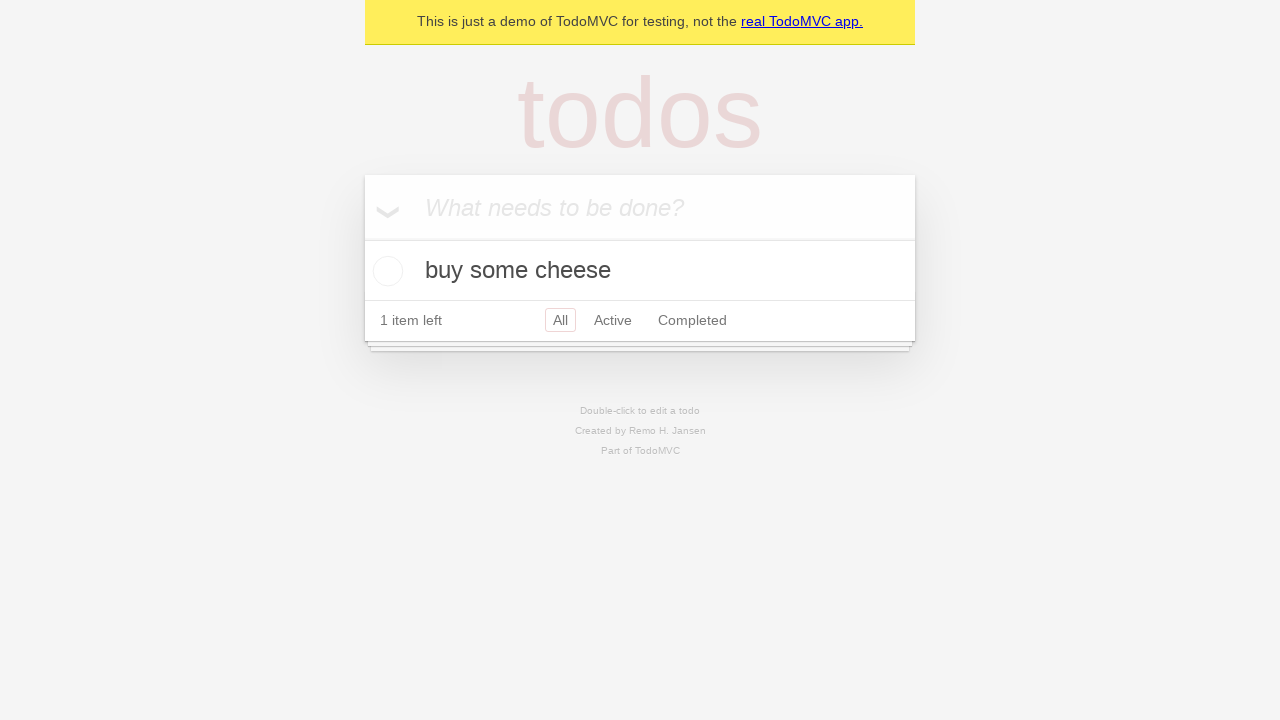

Filled input field with 'feed the cat' on internal:attr=[placeholder="What needs to be done?"i]
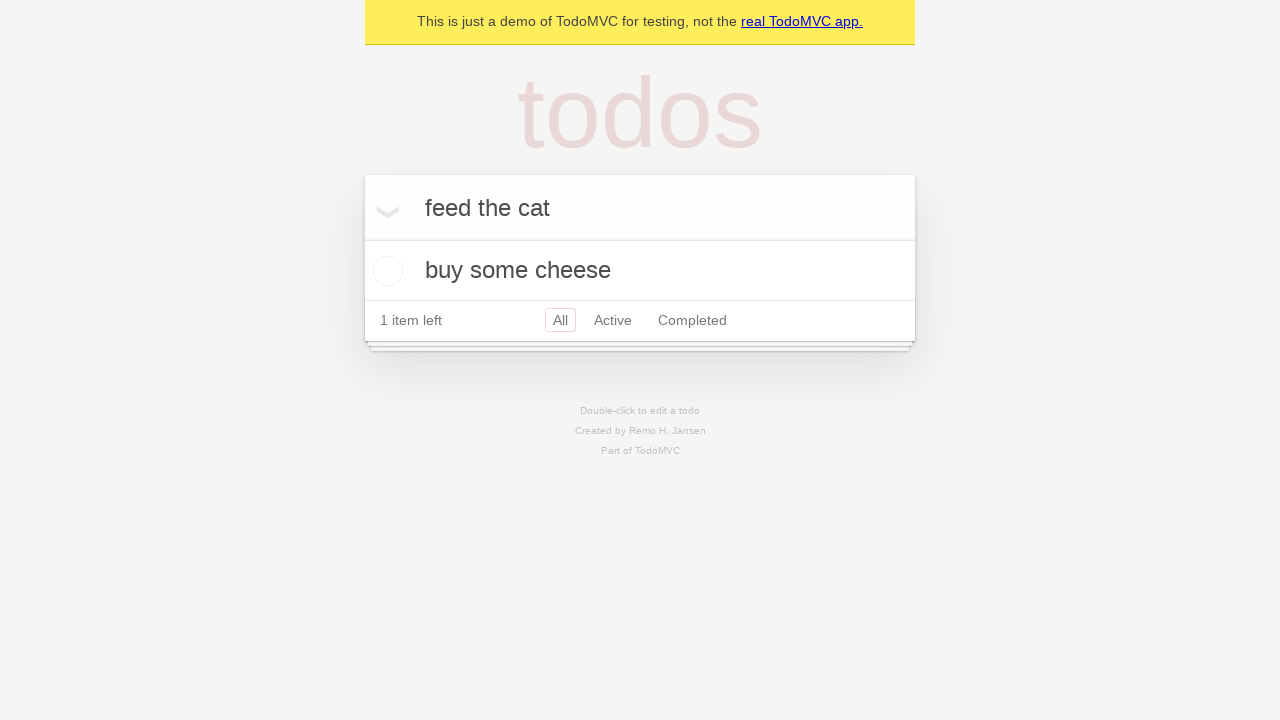

Pressed Enter to create second todo item on internal:attr=[placeholder="What needs to be done?"i]
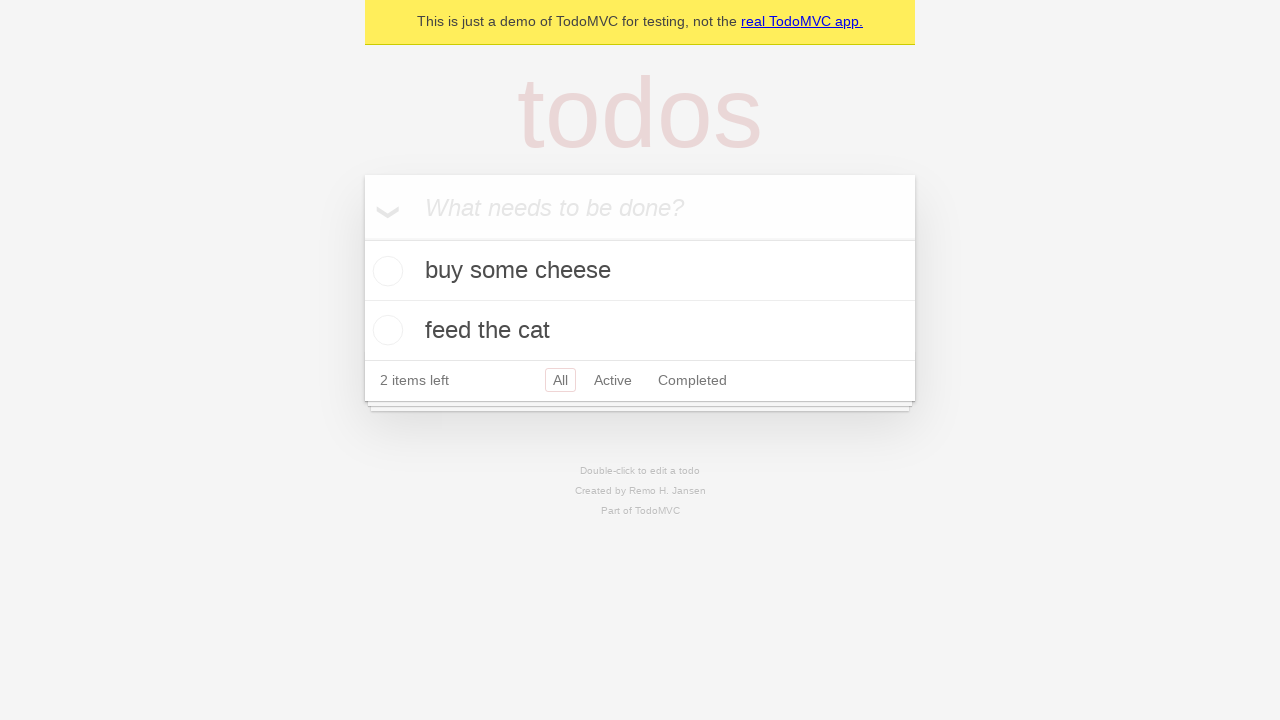

Todo count updated to display 2 items
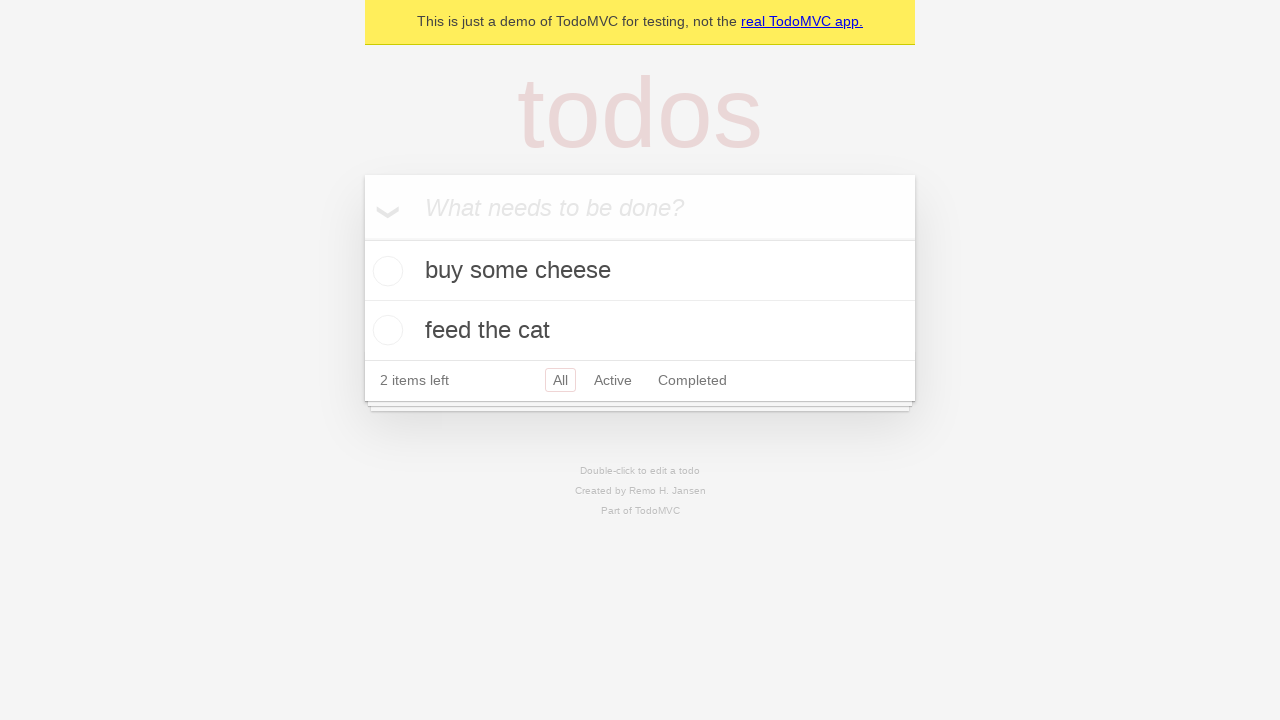

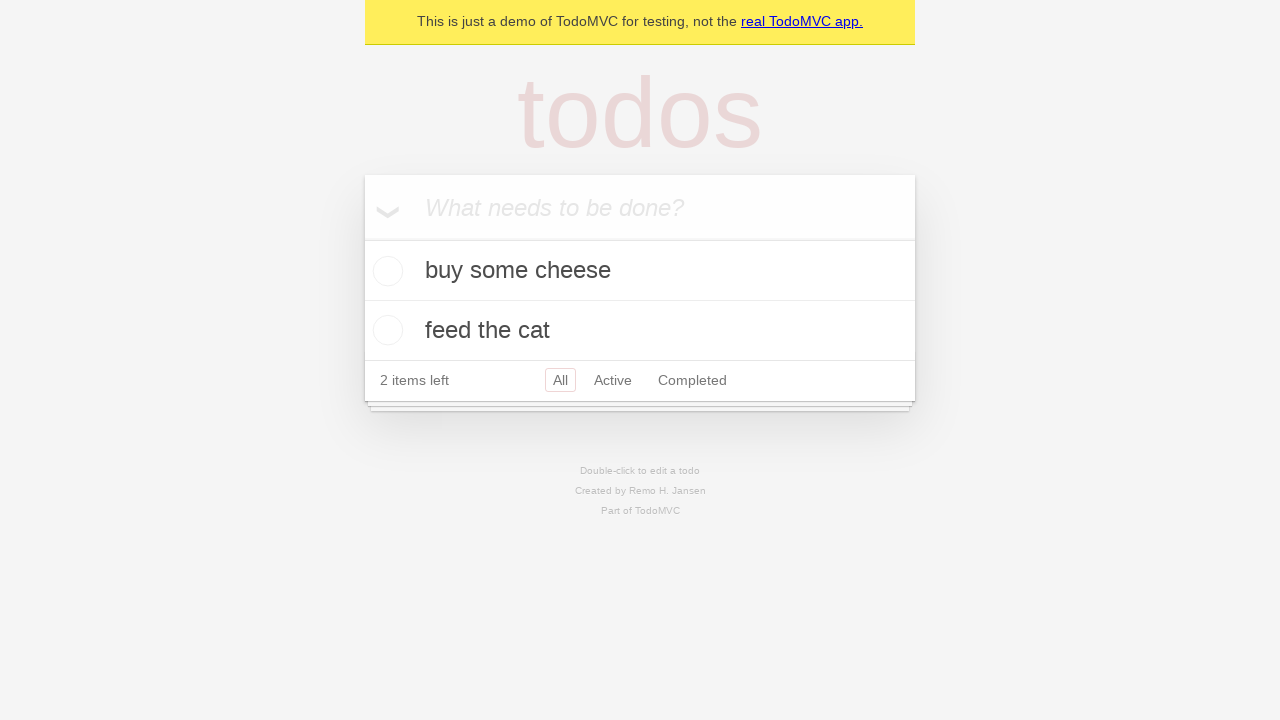